Tests drag and drop functionality on jQuery UI demo page by dragging an element from source to target within an iframe

Starting URL: https://jqueryui.com/droppable/

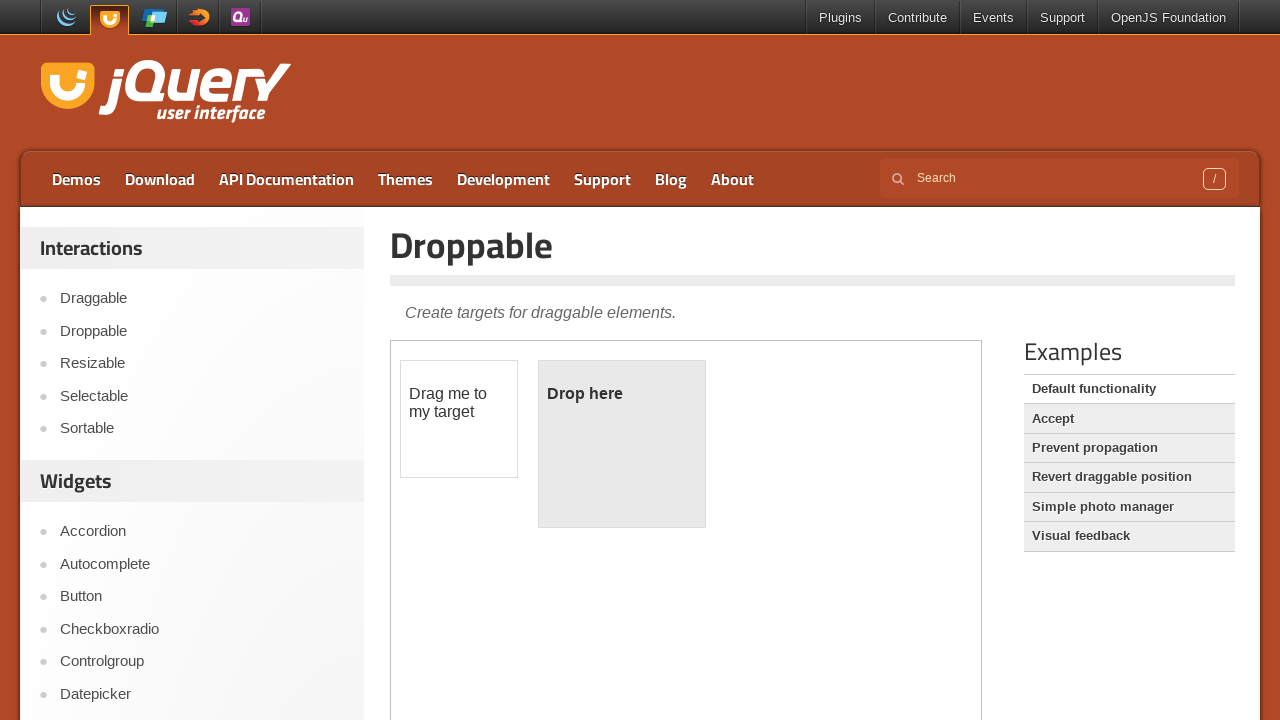

Navigated to jQuery UI droppable demo page
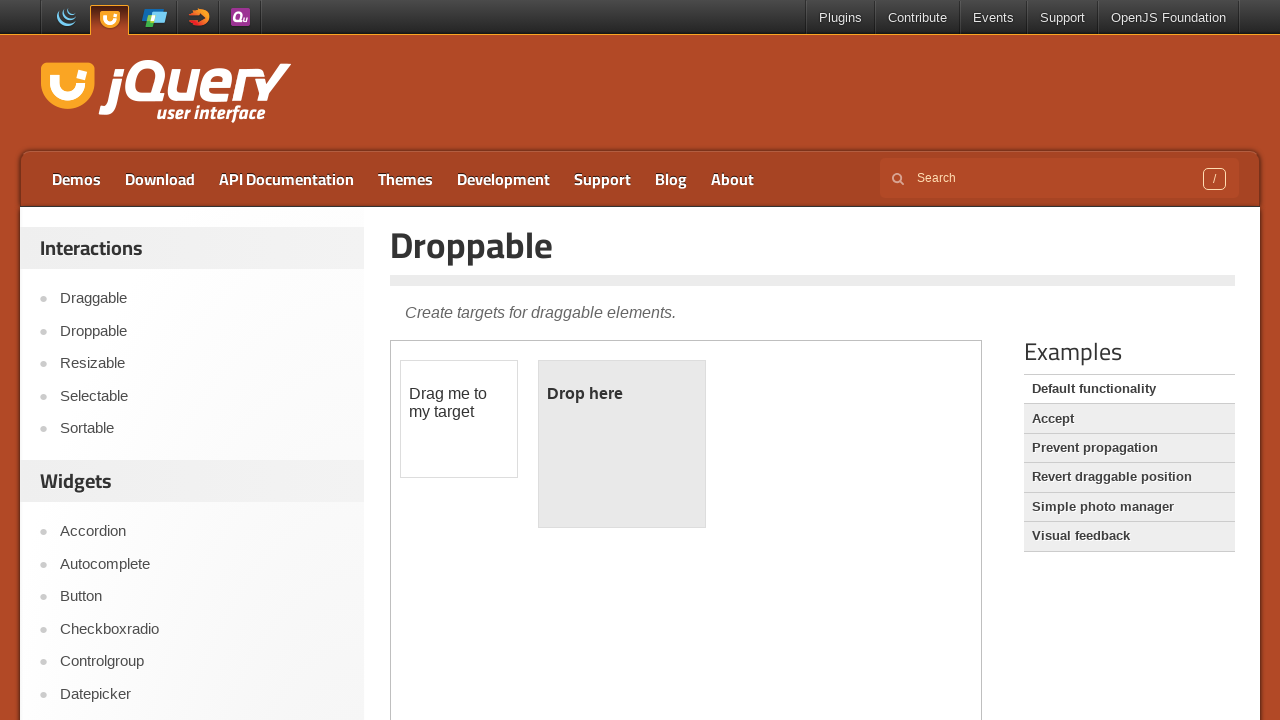

Located the iframe containing the drag-drop demo
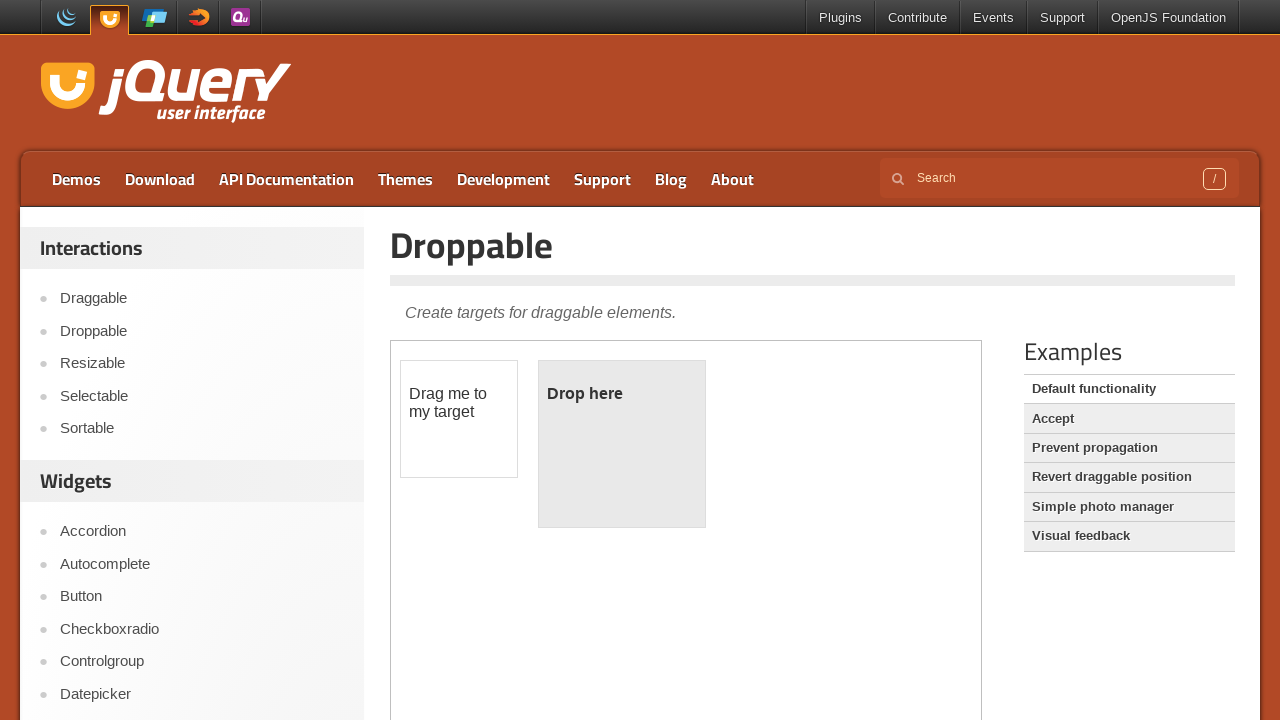

Located the draggable source element within iframe
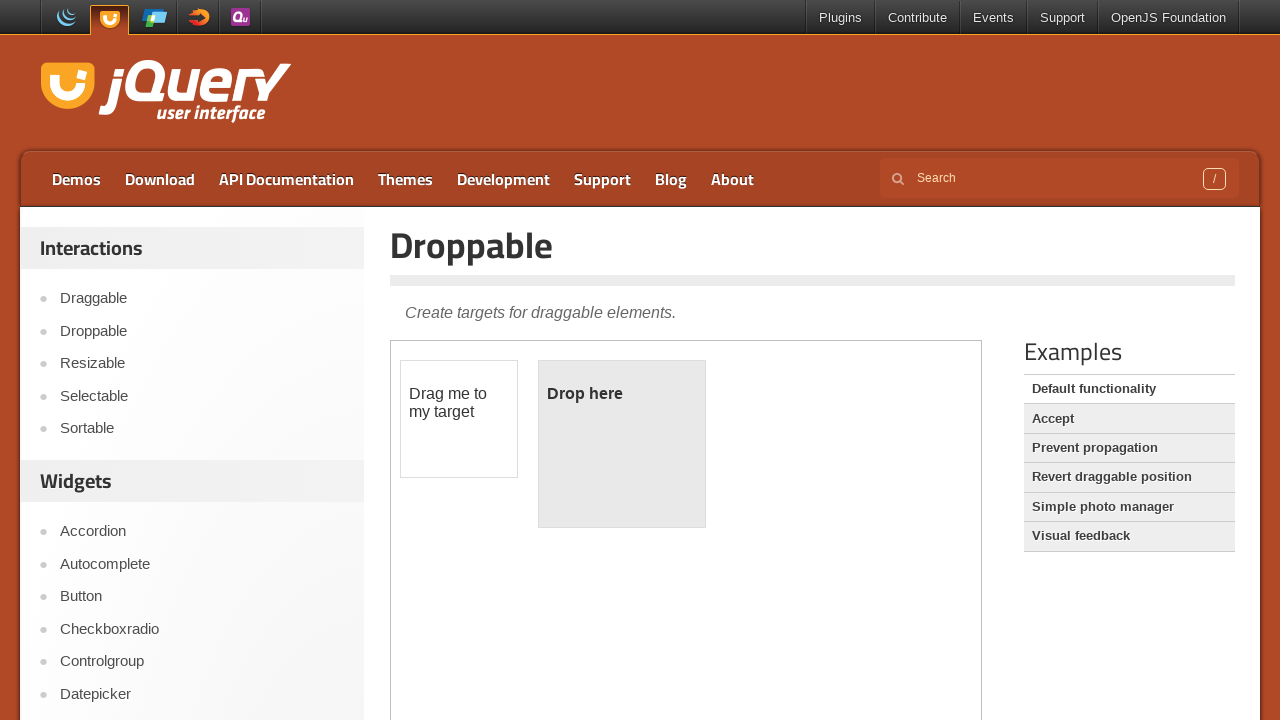

Located the droppable target element within iframe
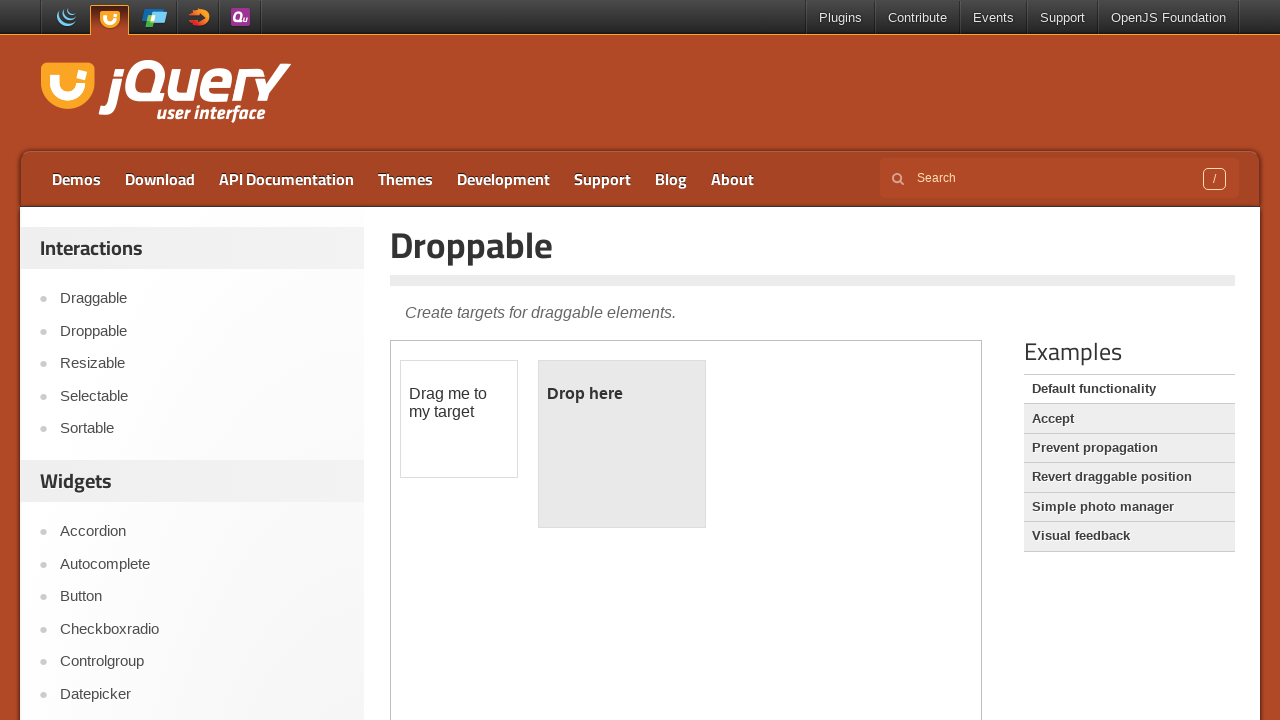

Dragged the source element to the target element at (622, 444)
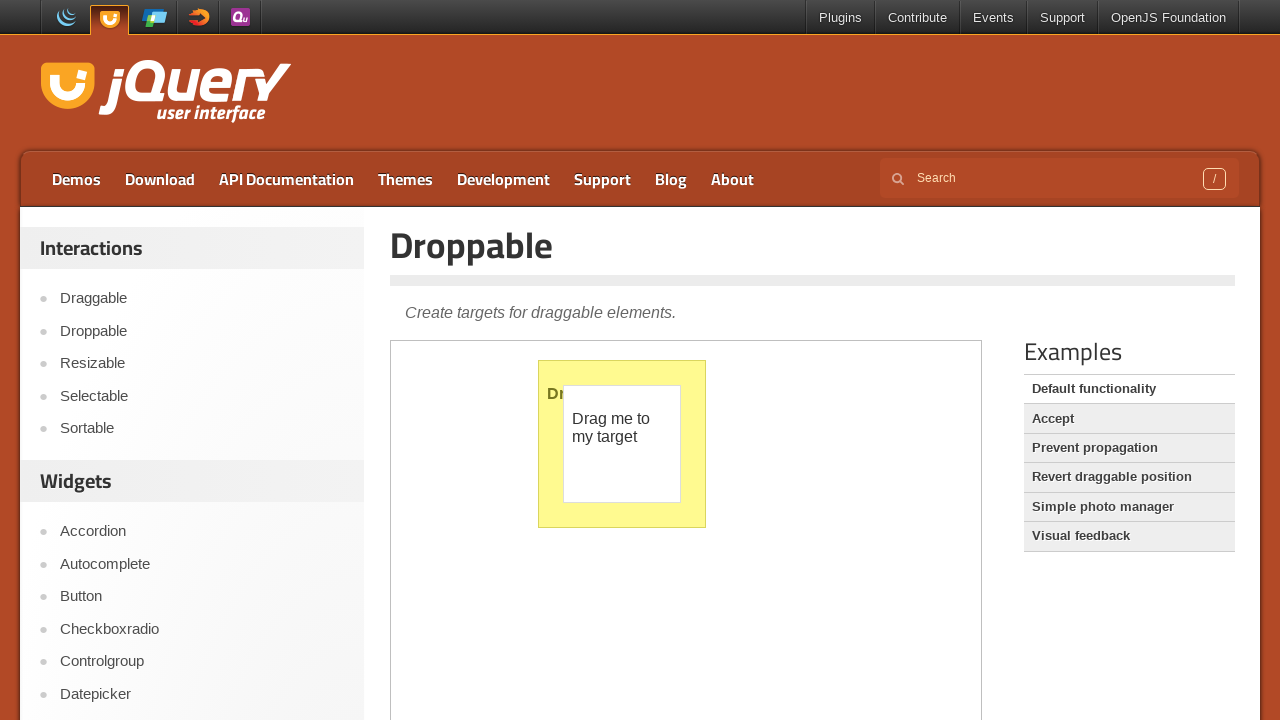

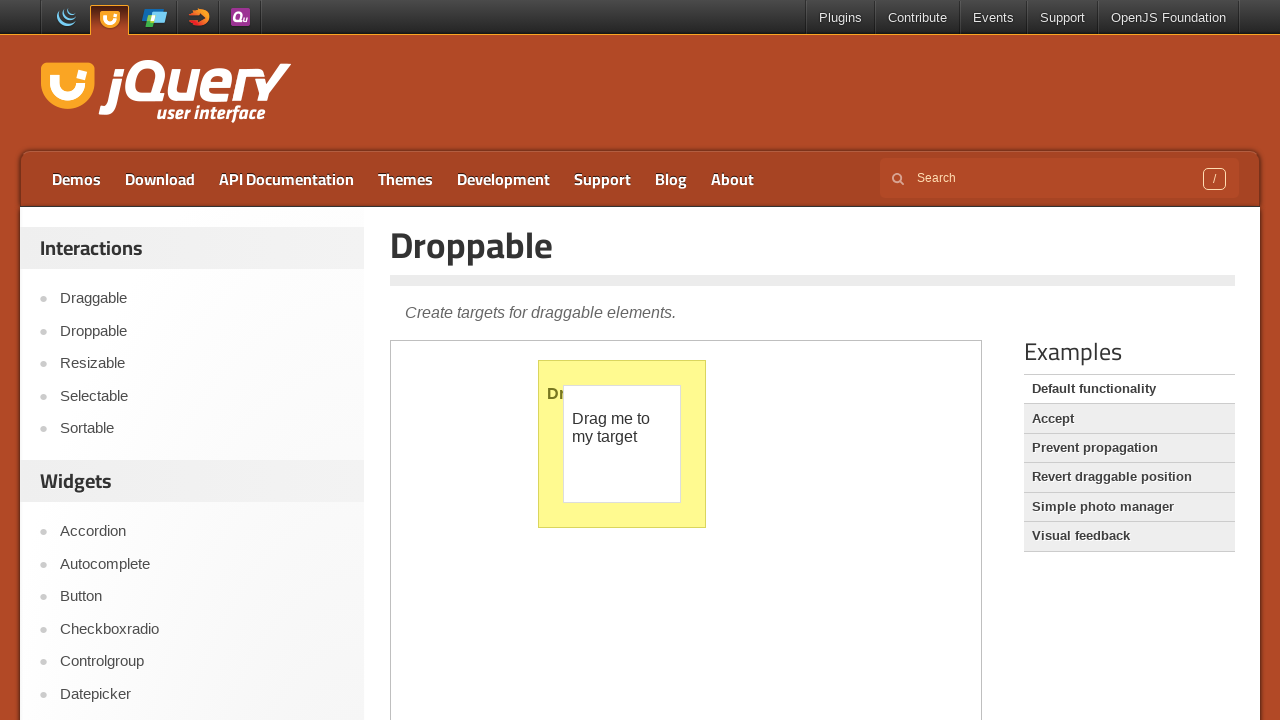